Navigates to Twitter Poland domain and verifies the page loads successfully

Starting URL: https://twitter.pl

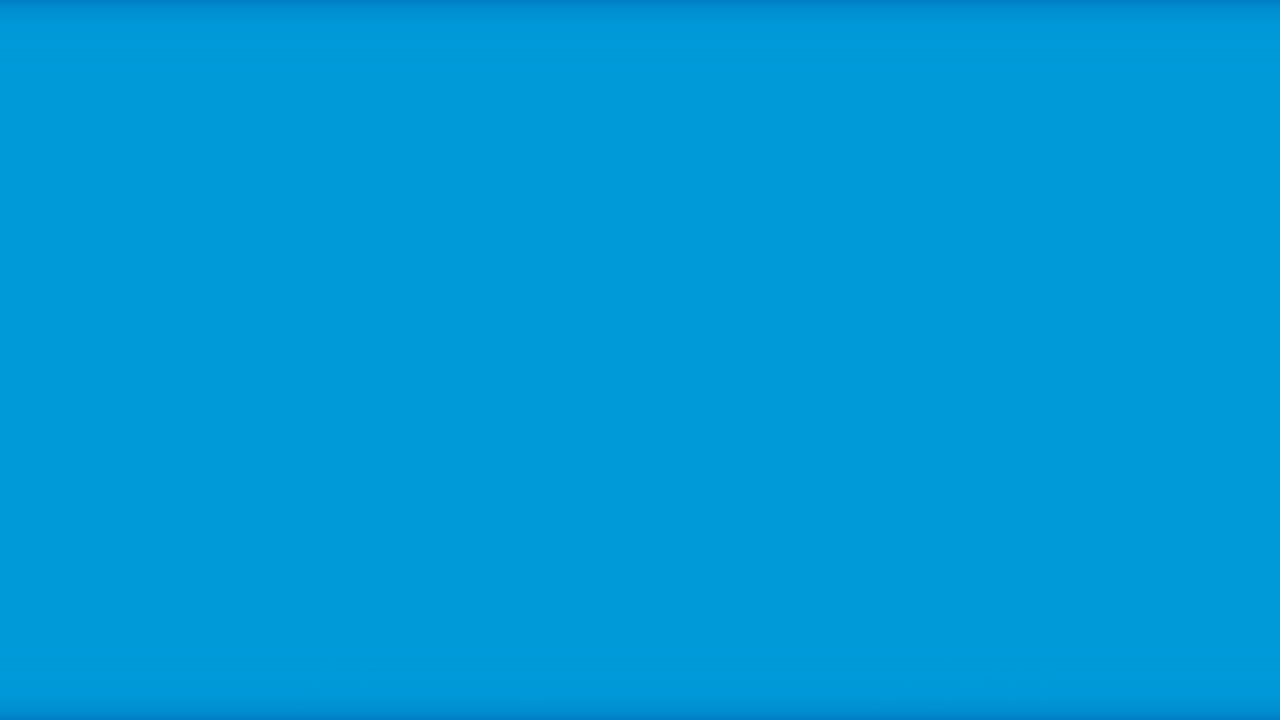

Waited for Twitter Poland page to load (domcontentloaded state)
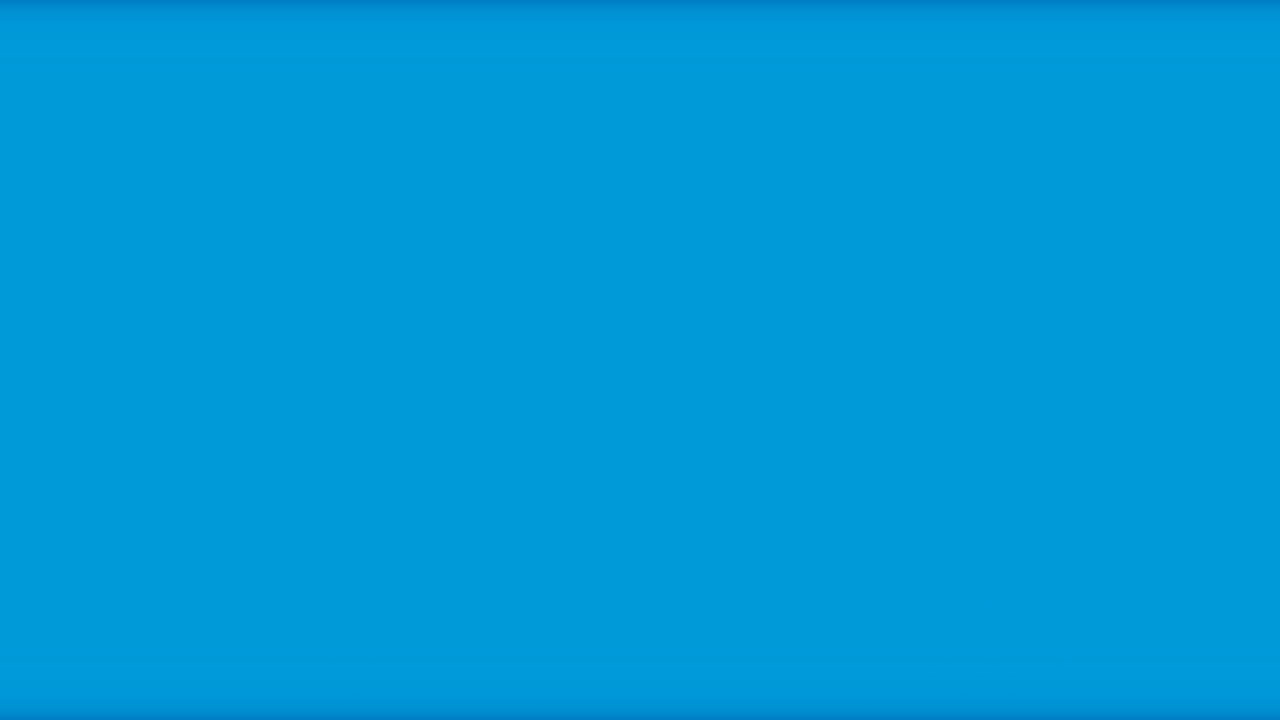

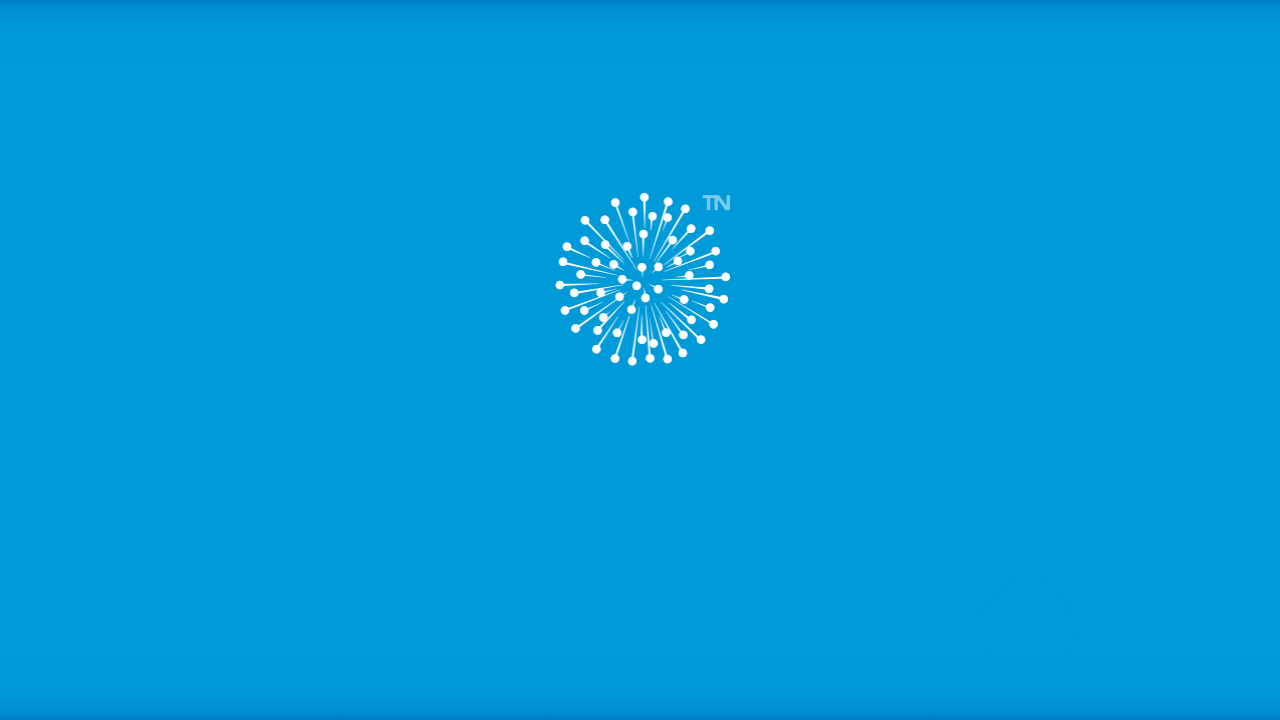